Navigates to the Rahul Shetty Academy automation practice page and scrolls to the bottom of the page to verify page content loads completely.

Starting URL: https://rahulshettyacademy.com/AutomationPractice/

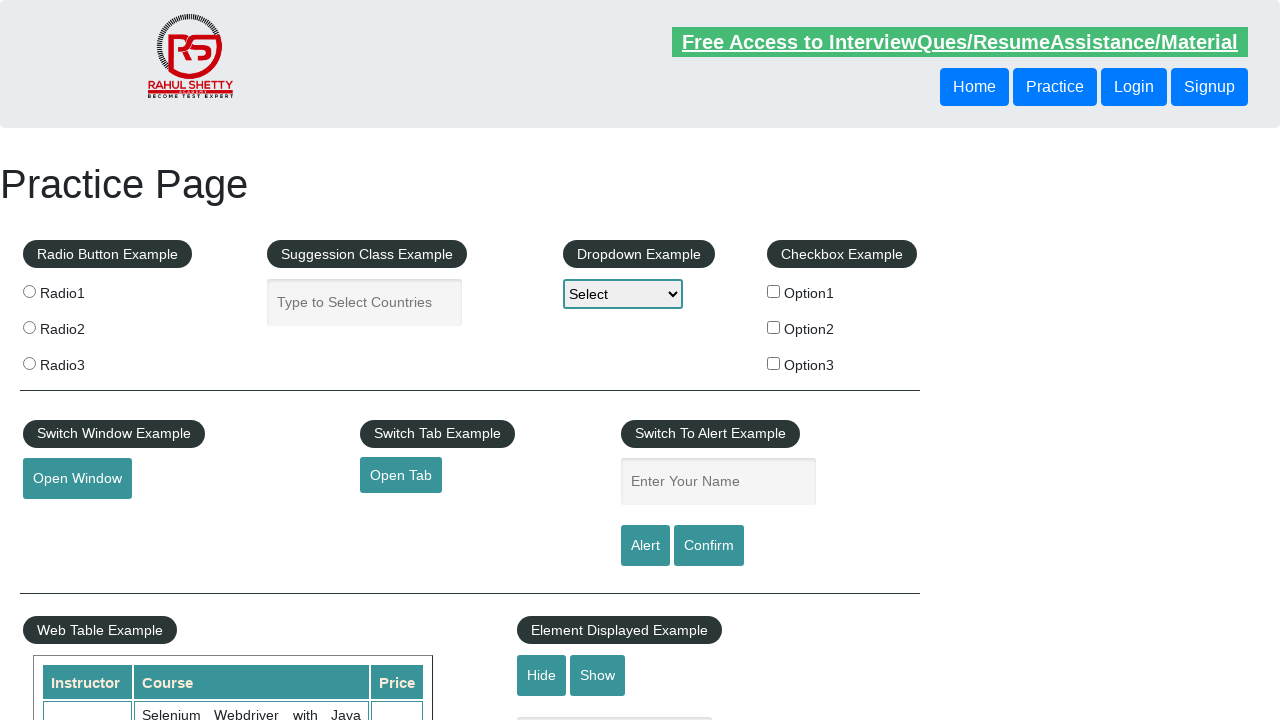

Navigated to Rahul Shetty Academy automation practice page
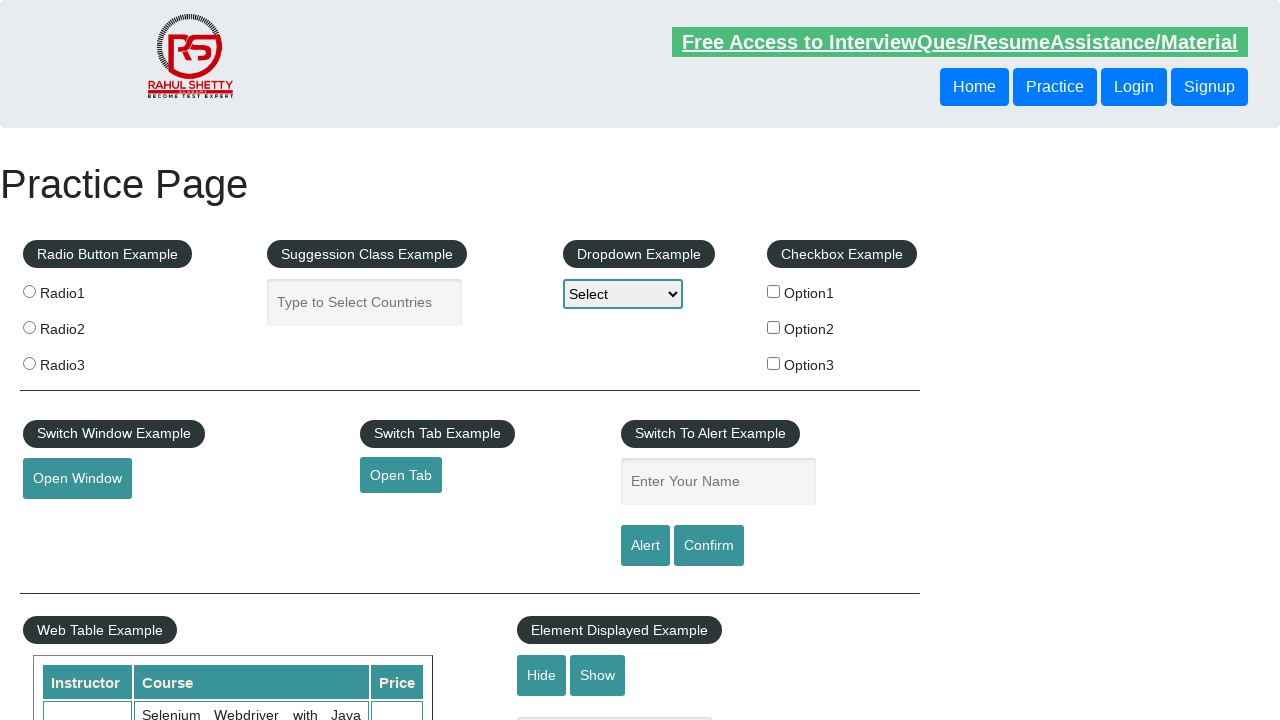

Scrolled to the bottom of the page
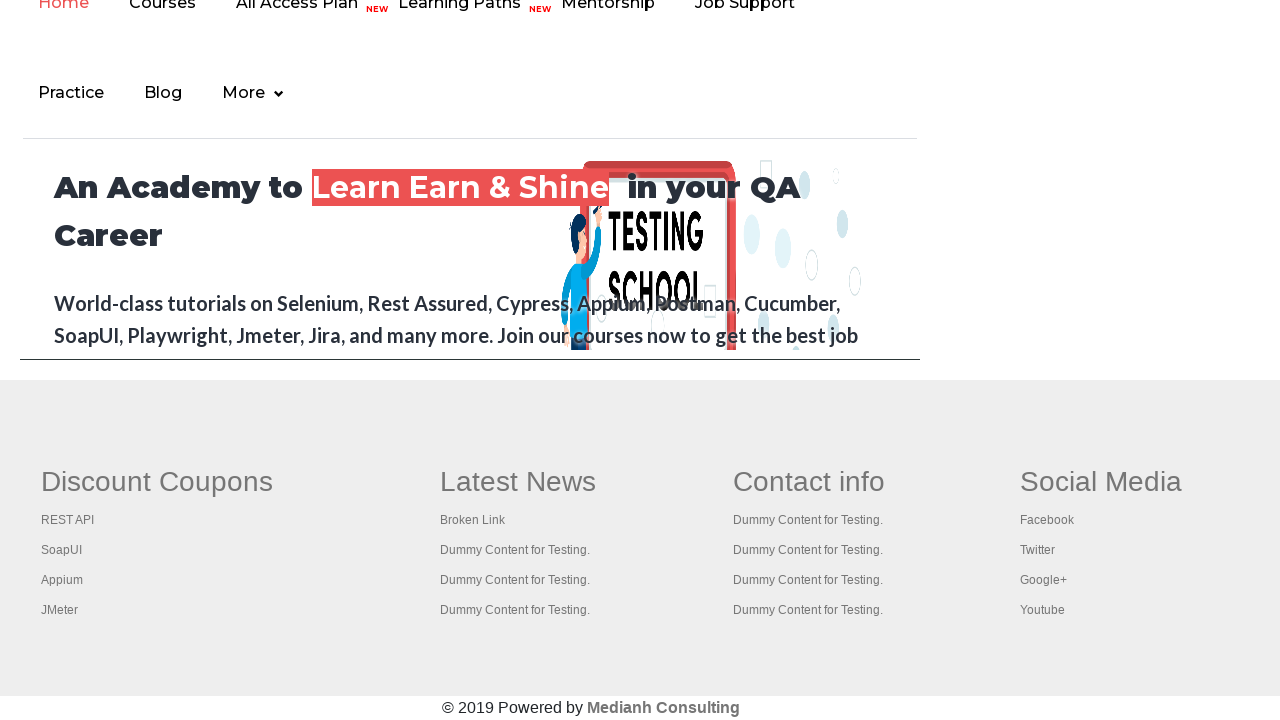

Waited for lazy-loaded content to load
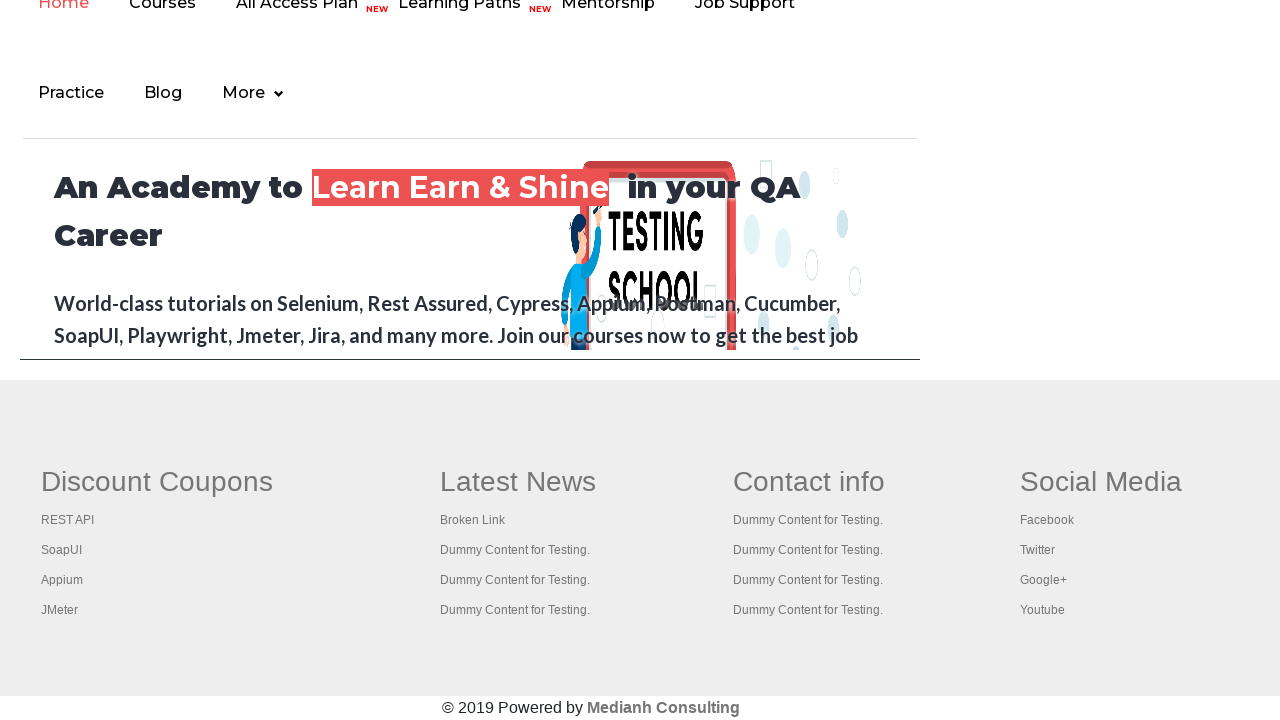

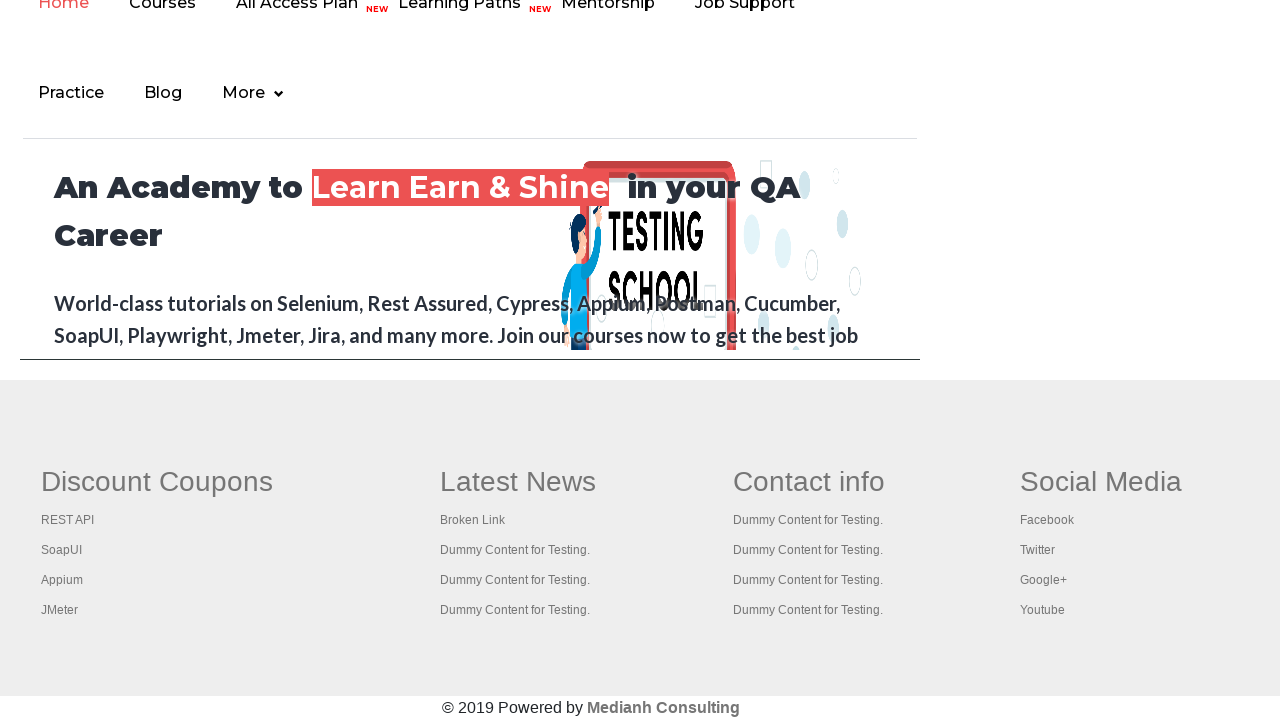